Tests JavaScript alert functionality by triggering an alert, verifying its text, and accepting it

Starting URL: https://the-internet.herokuapp.com/javascript_alerts

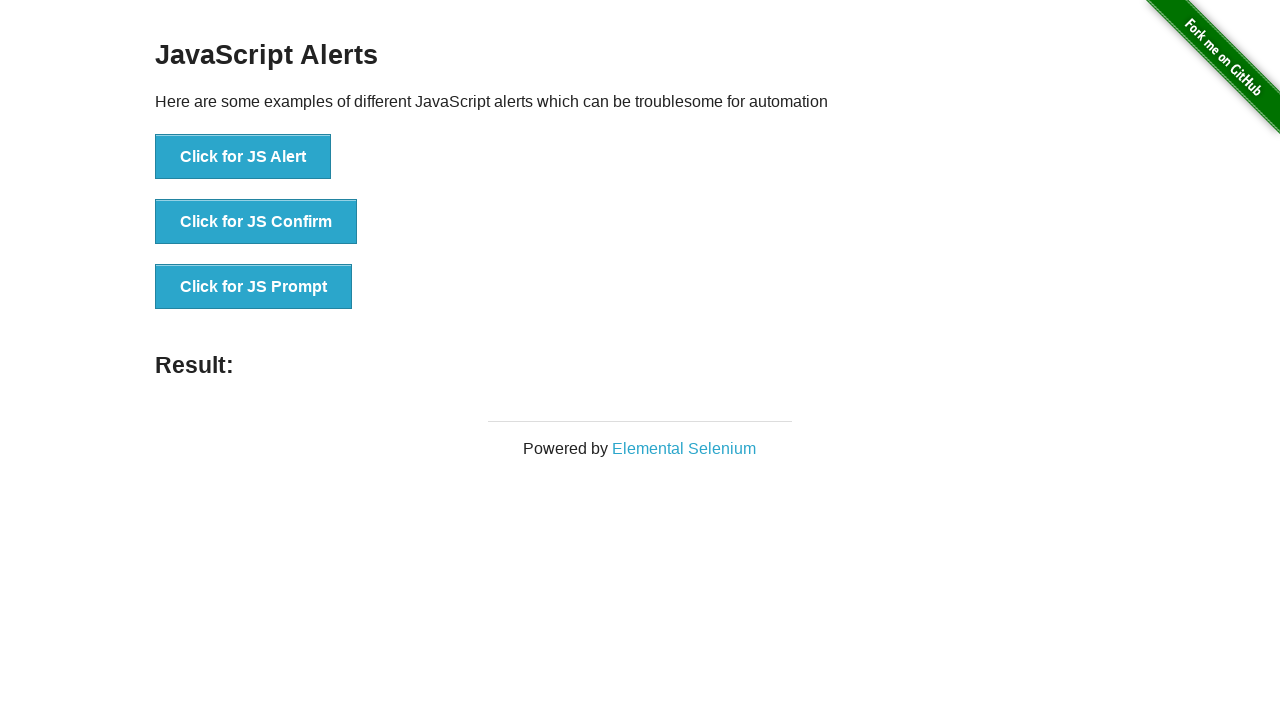

Clicked button to trigger JavaScript alert at (243, 157) on button[onclick='jsAlert()']
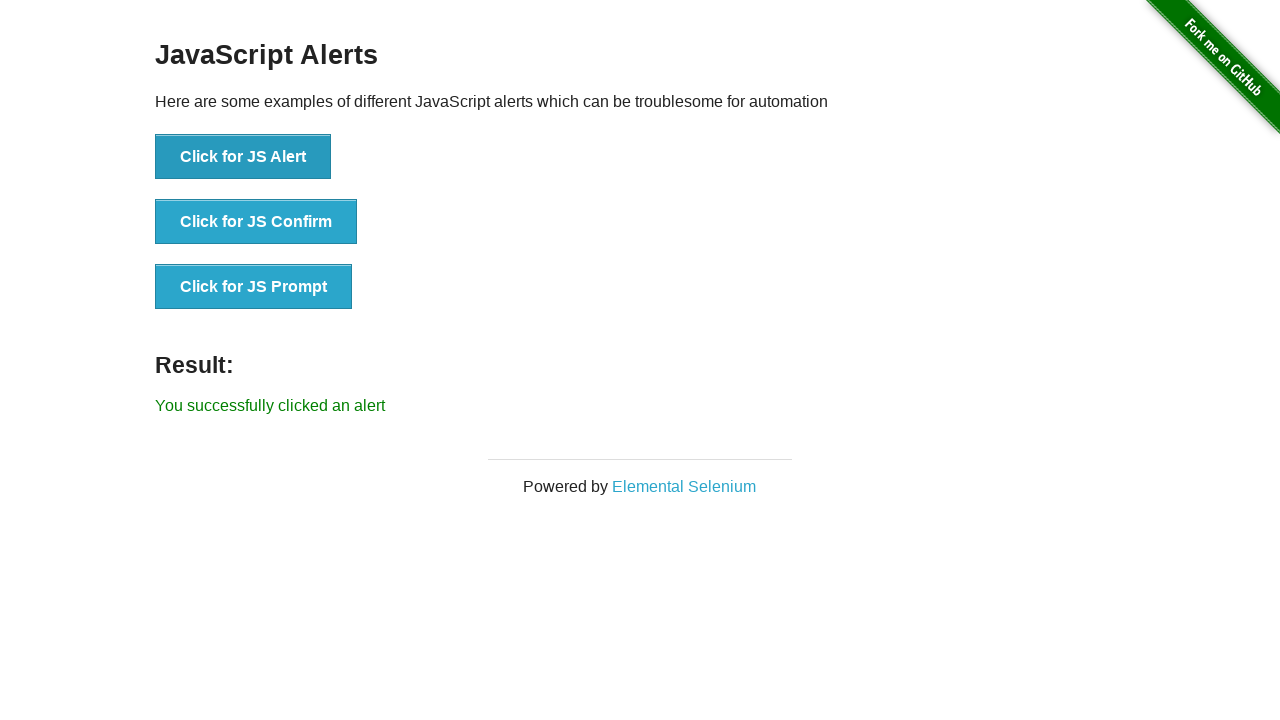

Set up dialog handler to accept alert
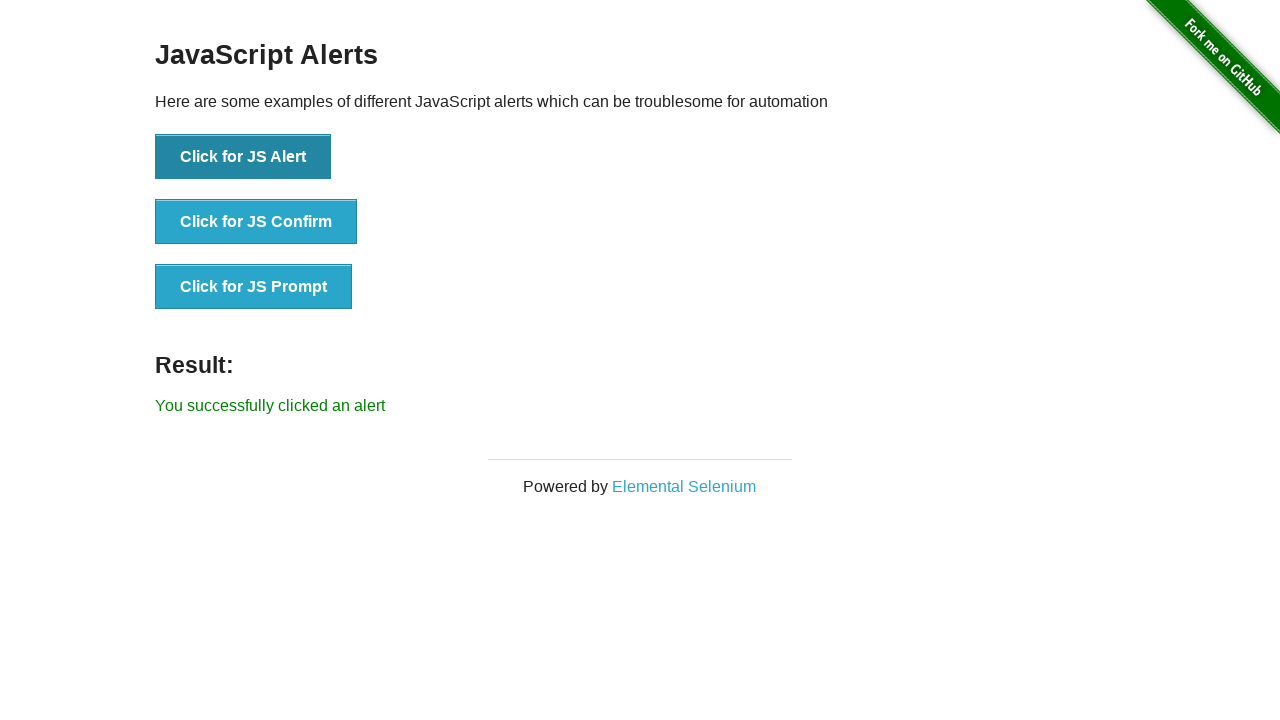

Waited for result text to appear
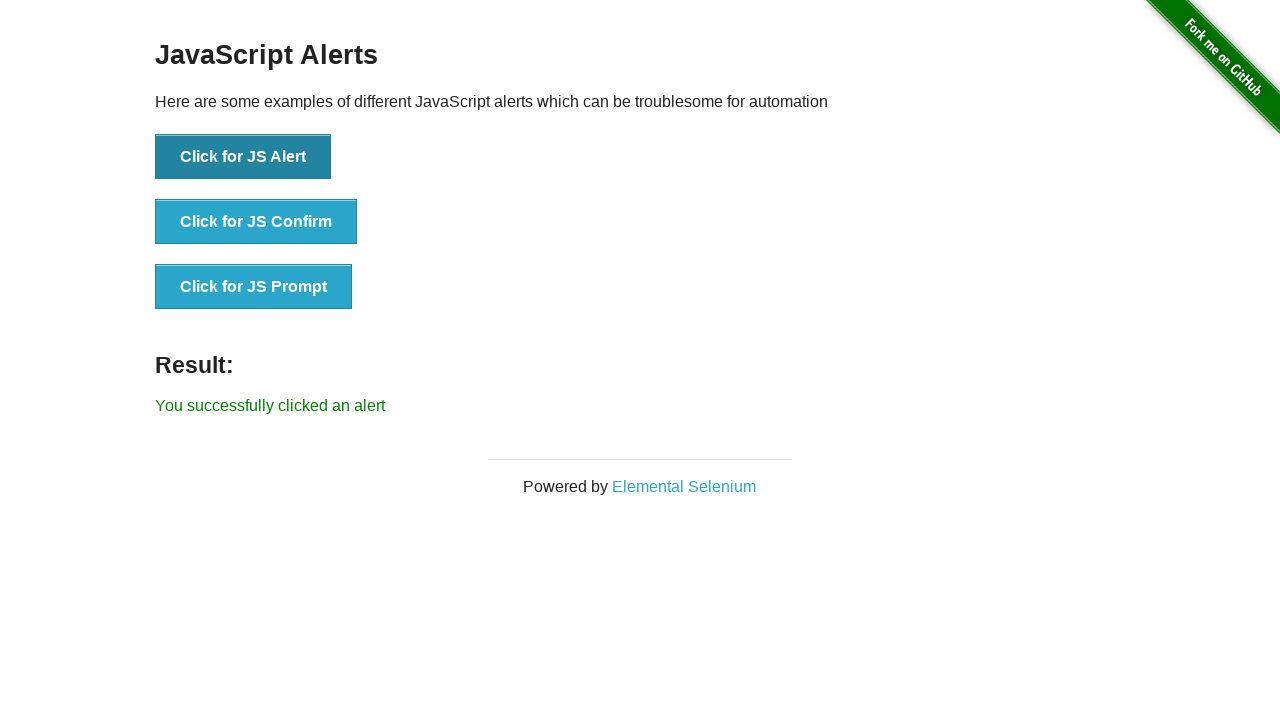

Retrieved result text content
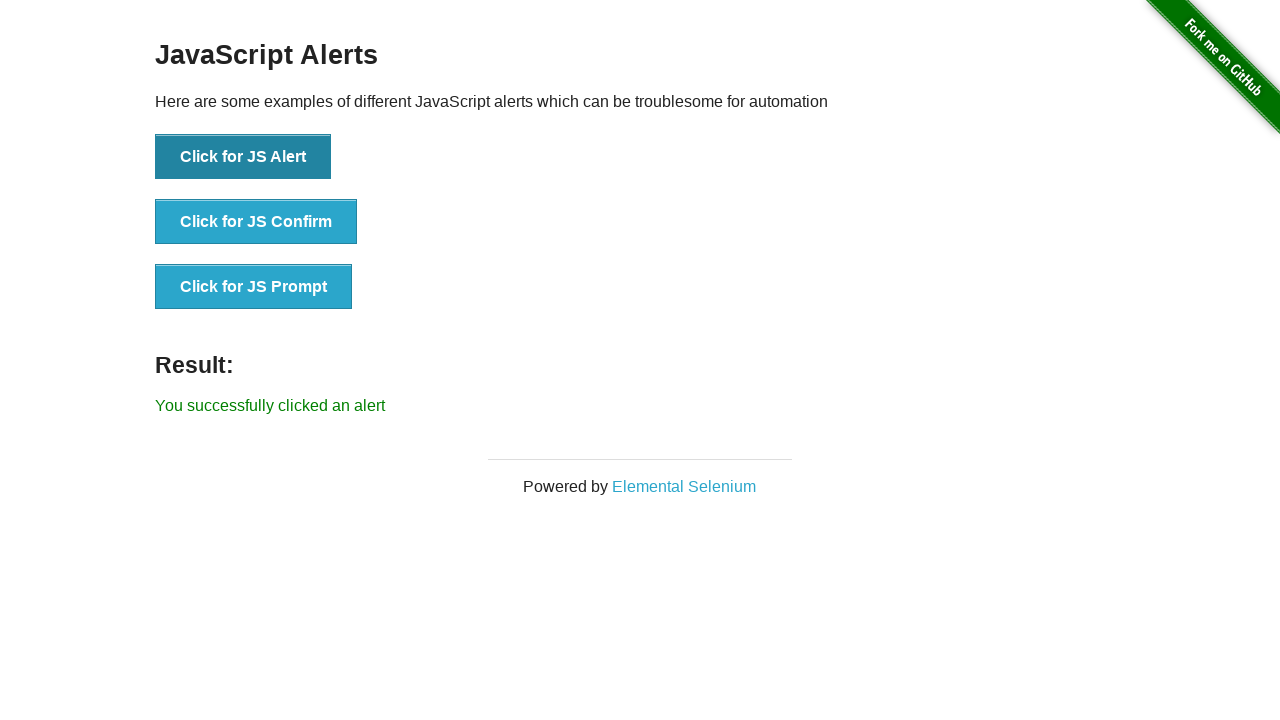

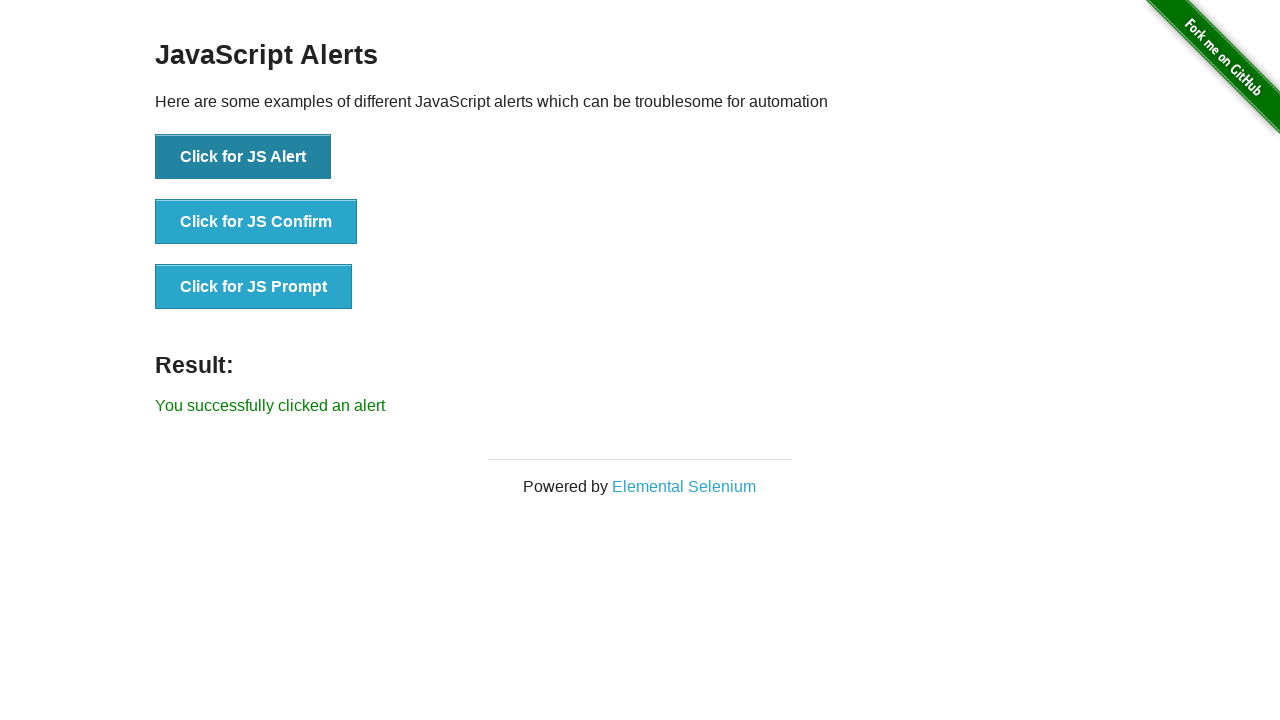